Automates McDonald's UK food survey submission by filling in receipt code, amount spent, selecting visit type options, and progressing through survey pages.

Starting URL: https://www.mcdfoodforthoughts.com/

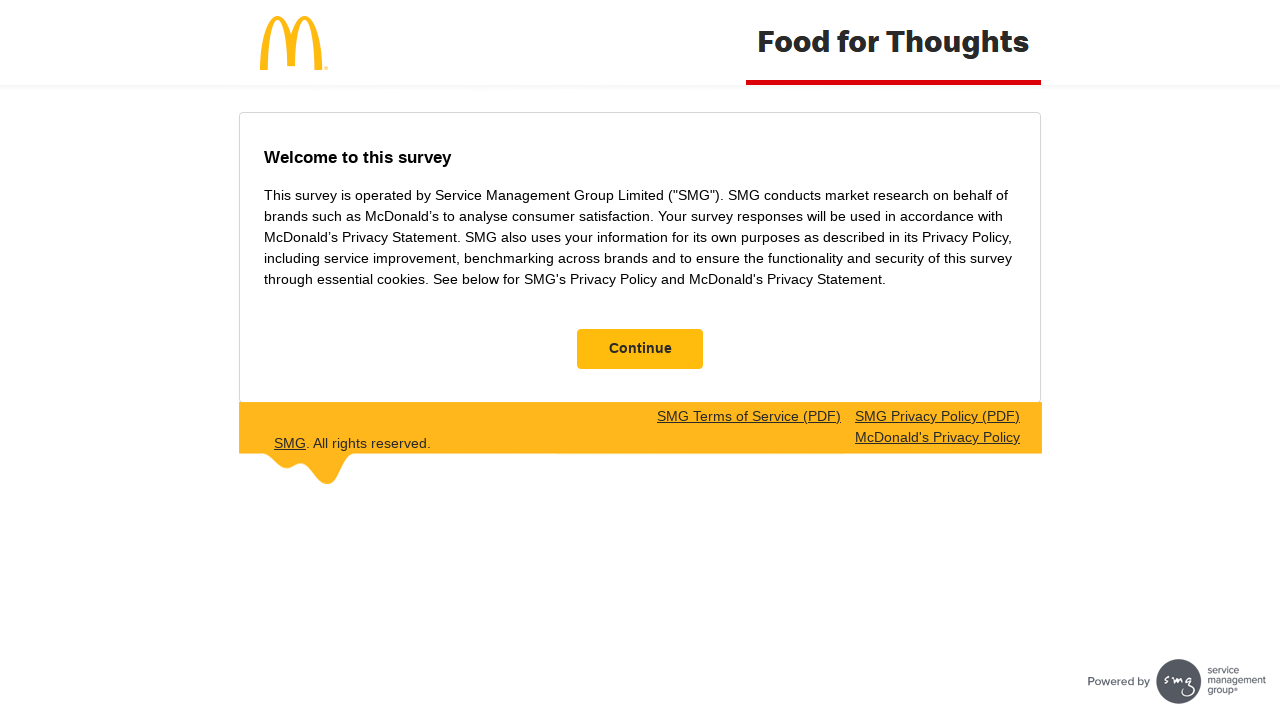

Checked for Welcome to this survey page
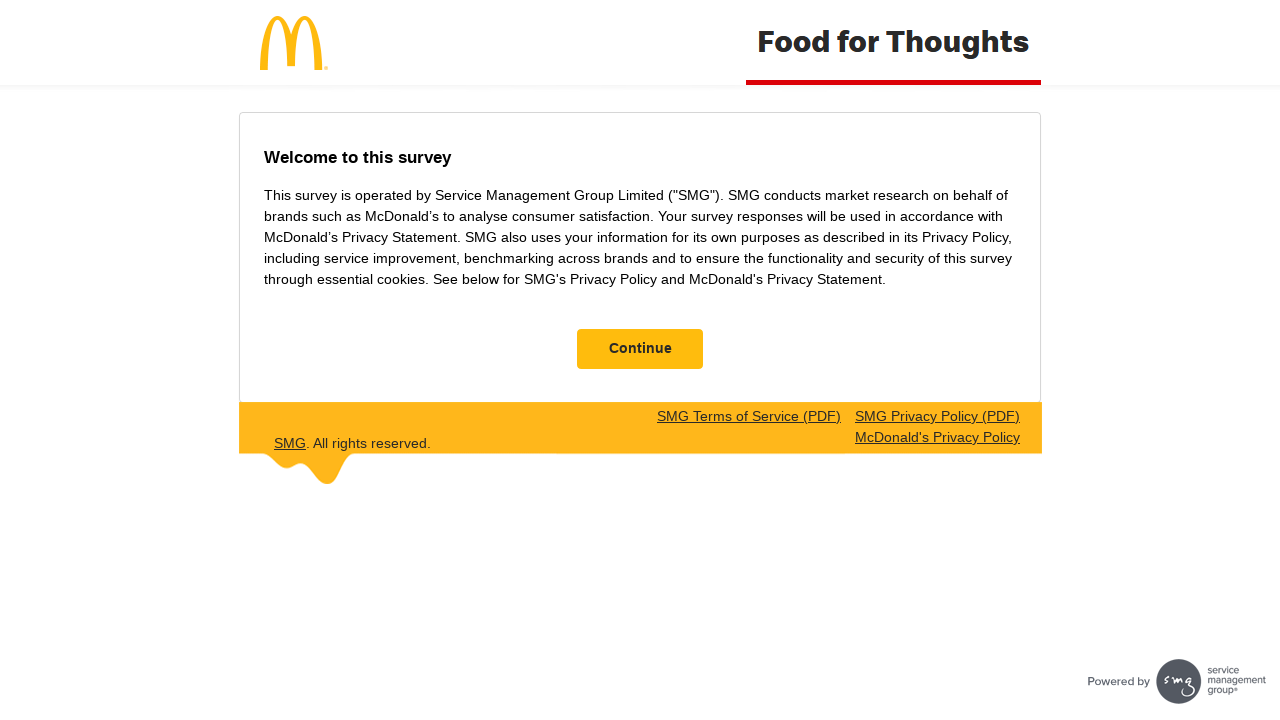

Clicked Next button on Welcome page at (640, 349) on #NextButton
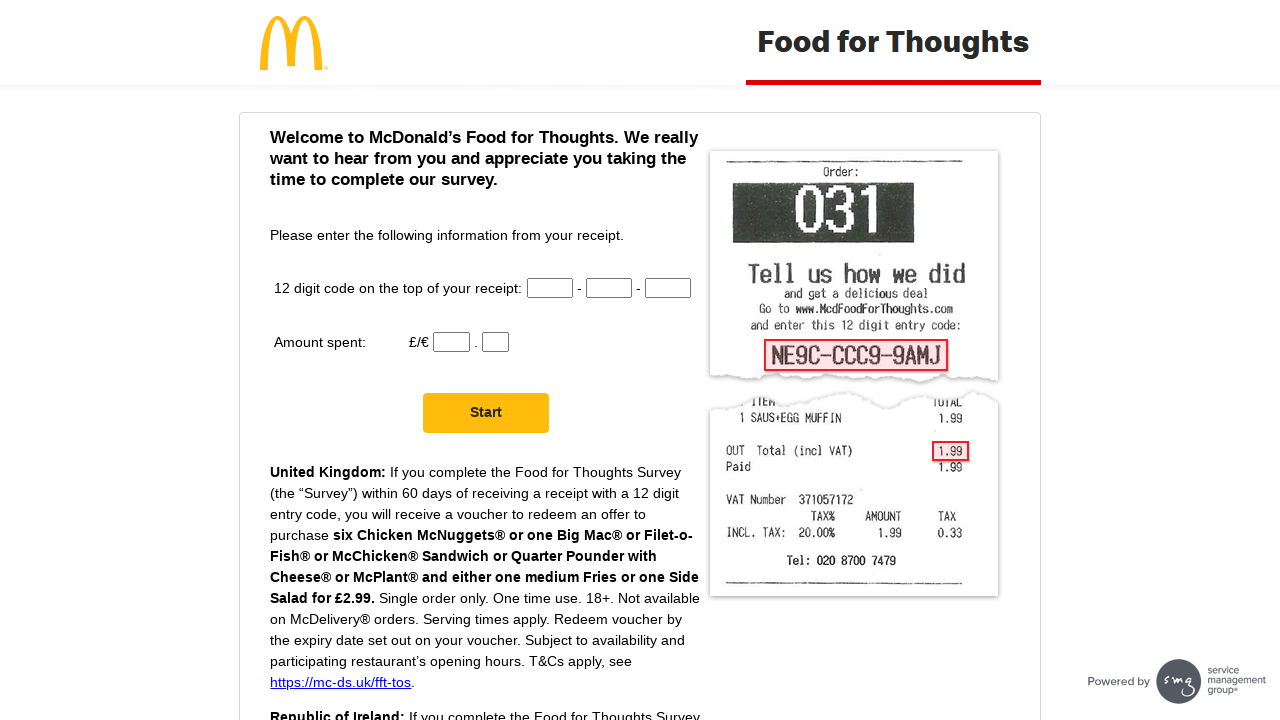

Checked for receipt code entry page
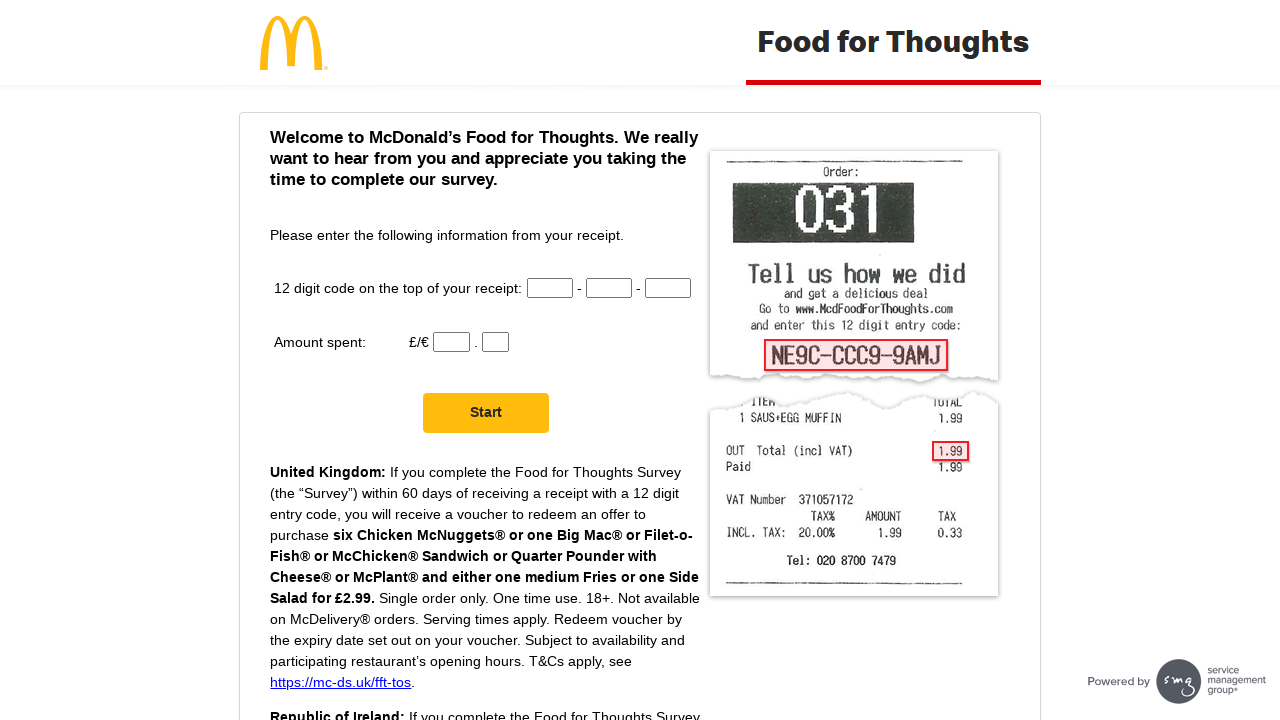

Filled receipt code part 1: ABCD on #CN1
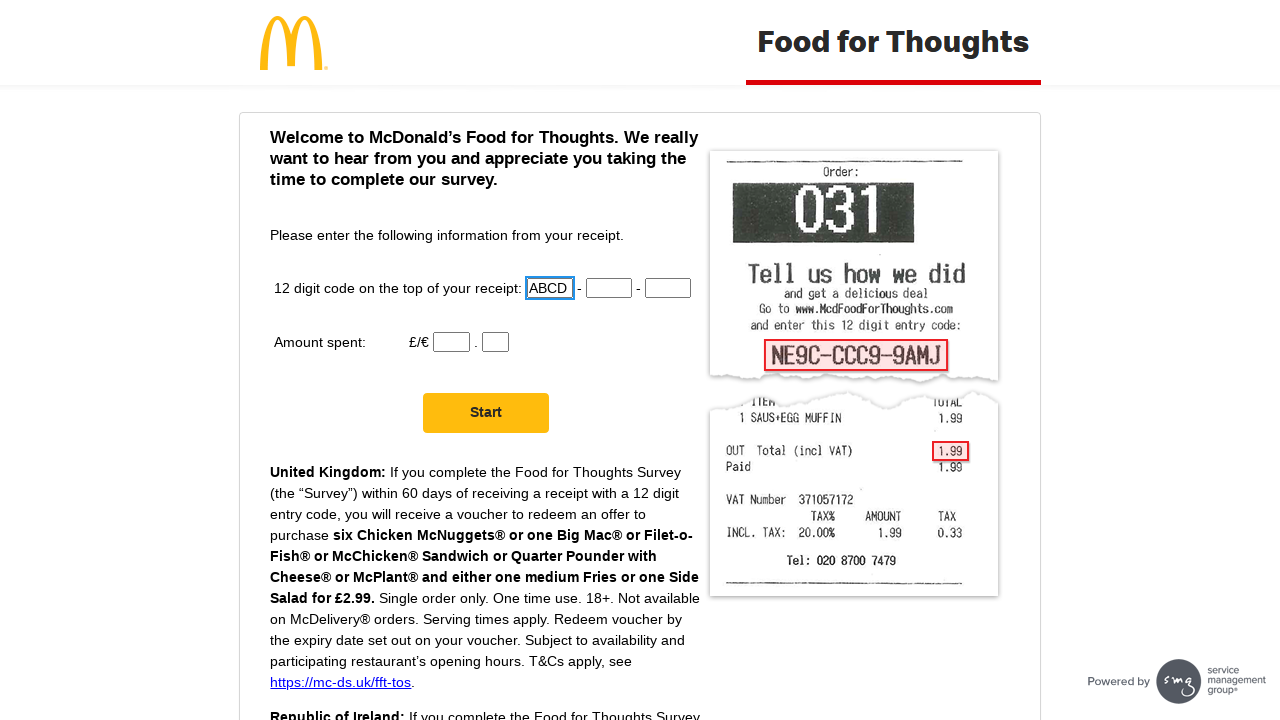

Filled receipt code part 2: EFGH on #CN2
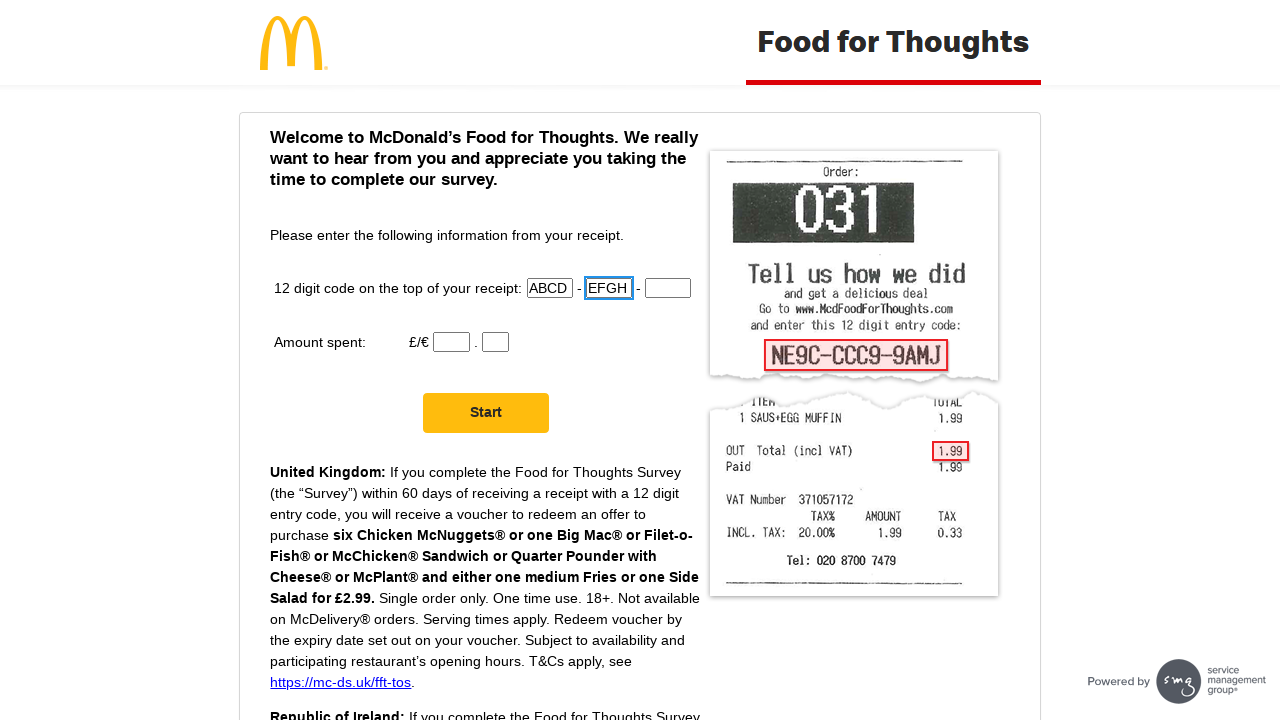

Filled receipt code part 3: IJKL on #CN3
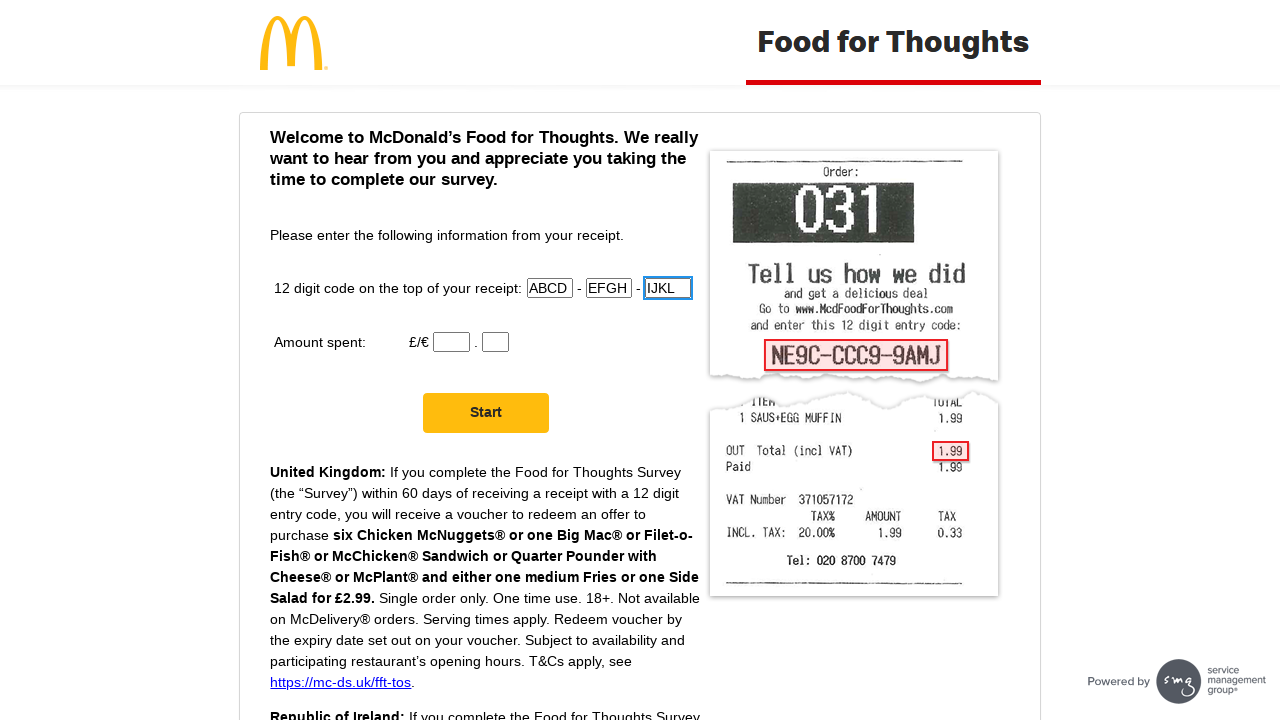

Filled amount spent pounds: 12 on #AmountSpent1
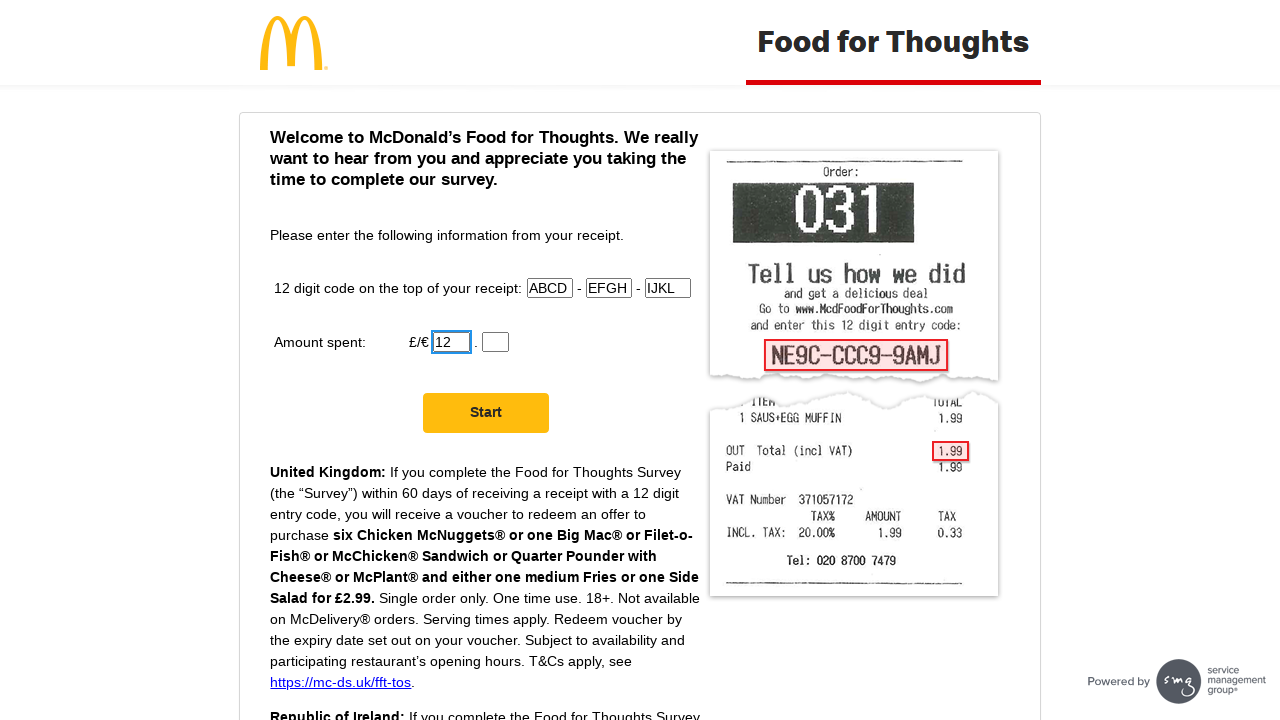

Filled amount spent pence: 99 on #AmountSpent2
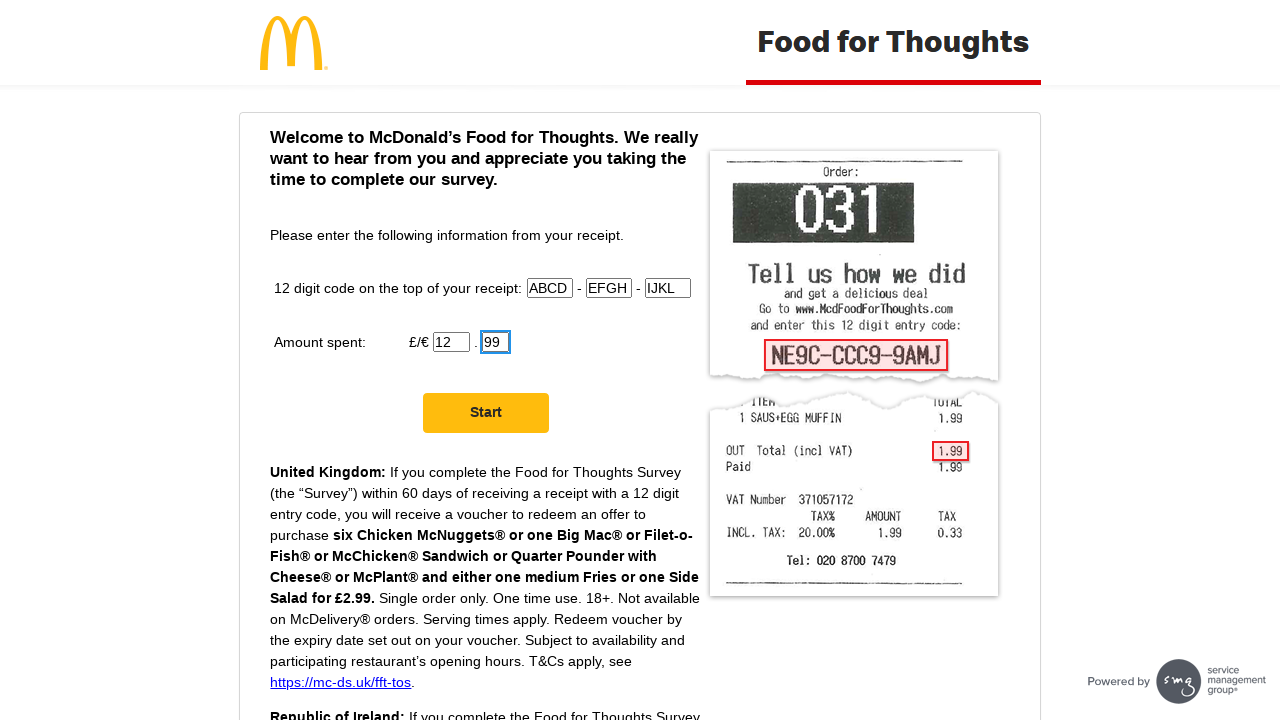

Clicked Next button after entering receipt code and amount at (486, 413) on #NextButton
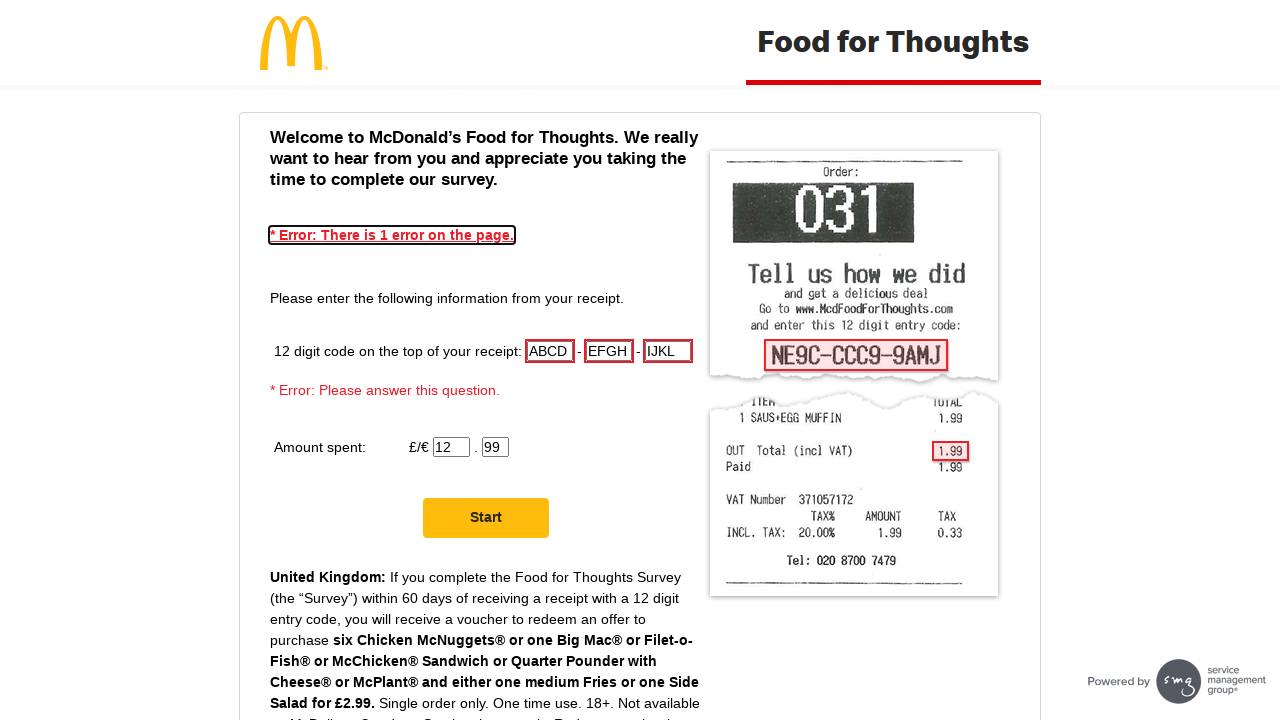

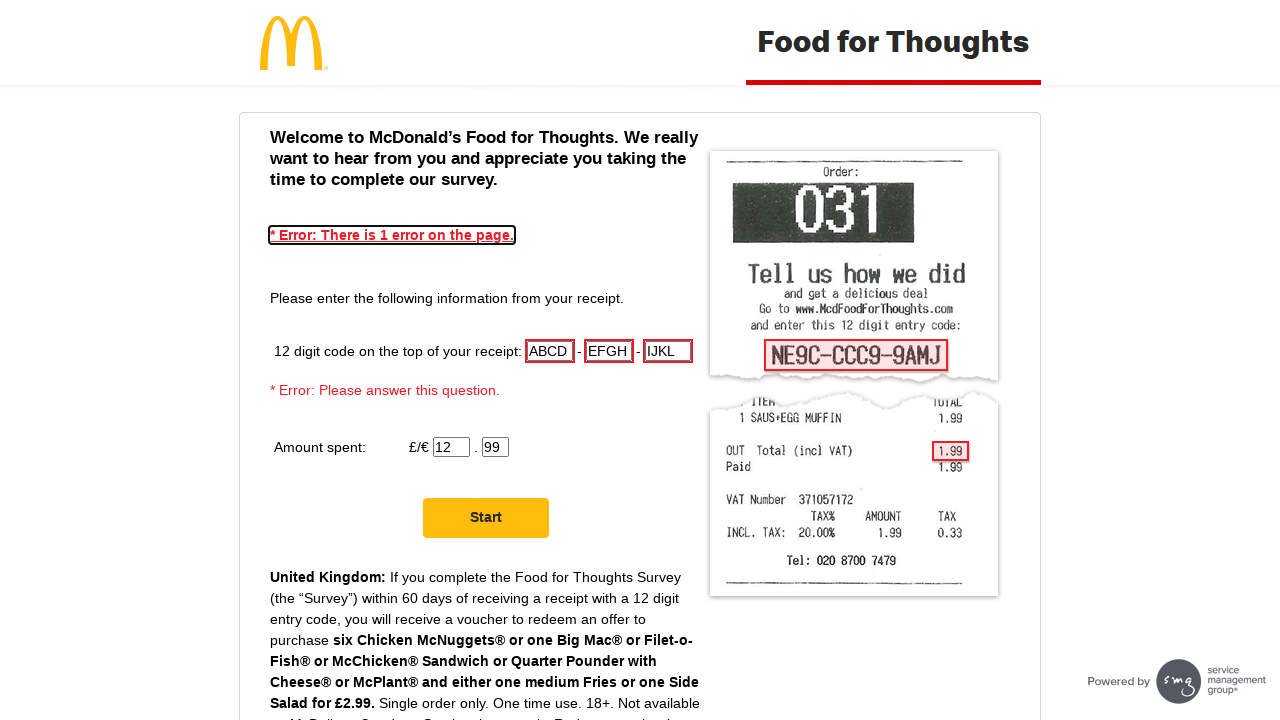